Tests a math quiz page by reading two numbers, calculating their sum, selecting the result from a dropdown, and submitting the form

Starting URL: http://suninjuly.github.io/selects1.html

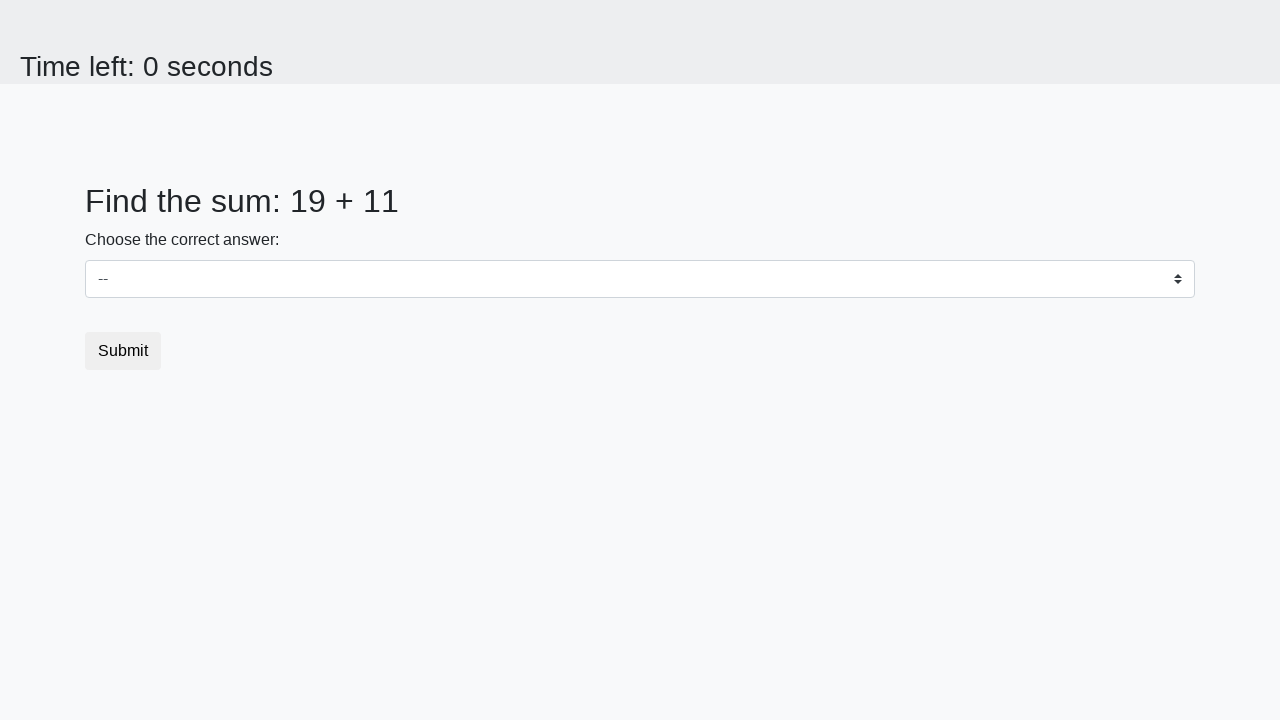

Retrieved first number from page
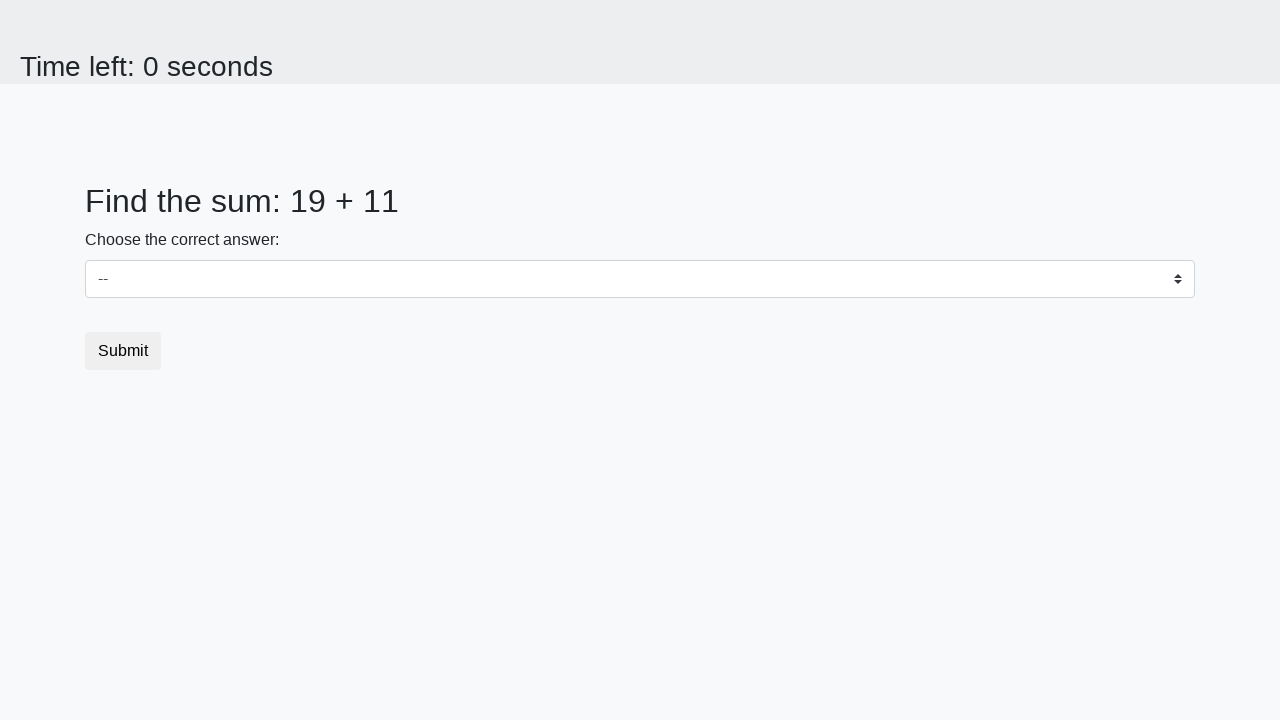

Retrieved second number from page
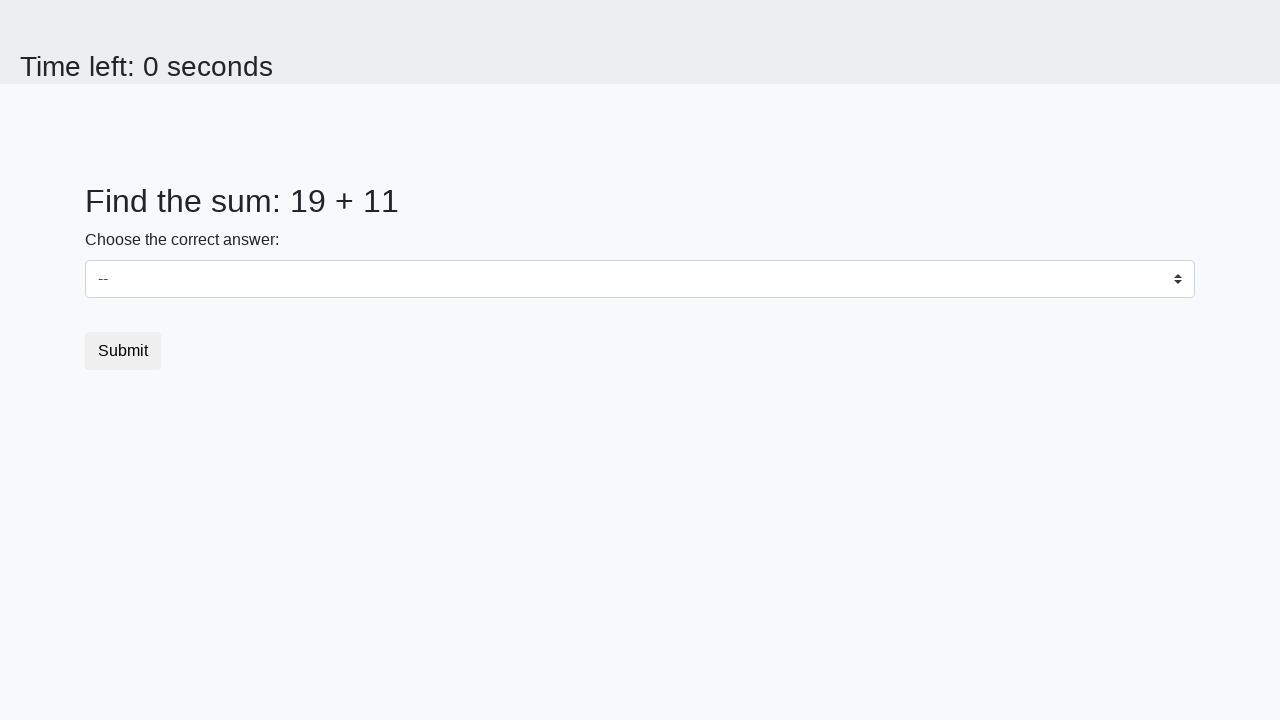

Calculated sum: 19 + 11 = 30
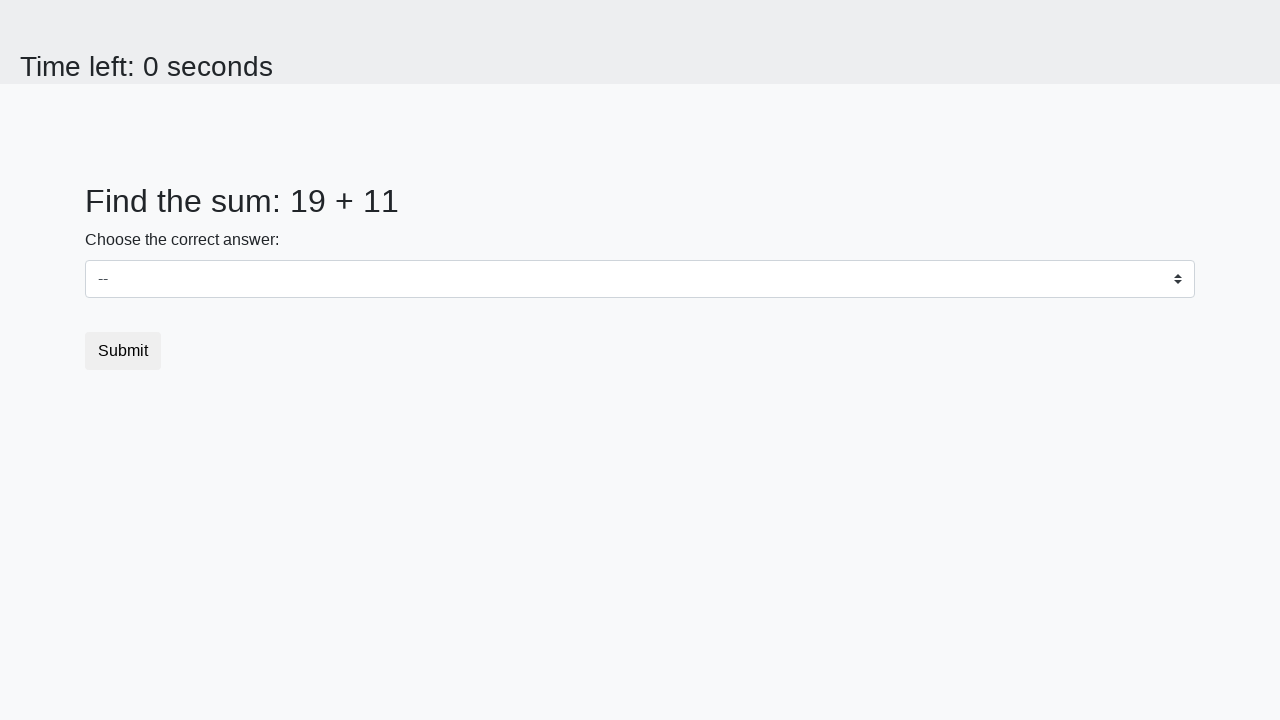

Selected 30 from dropdown menu on #dropdown
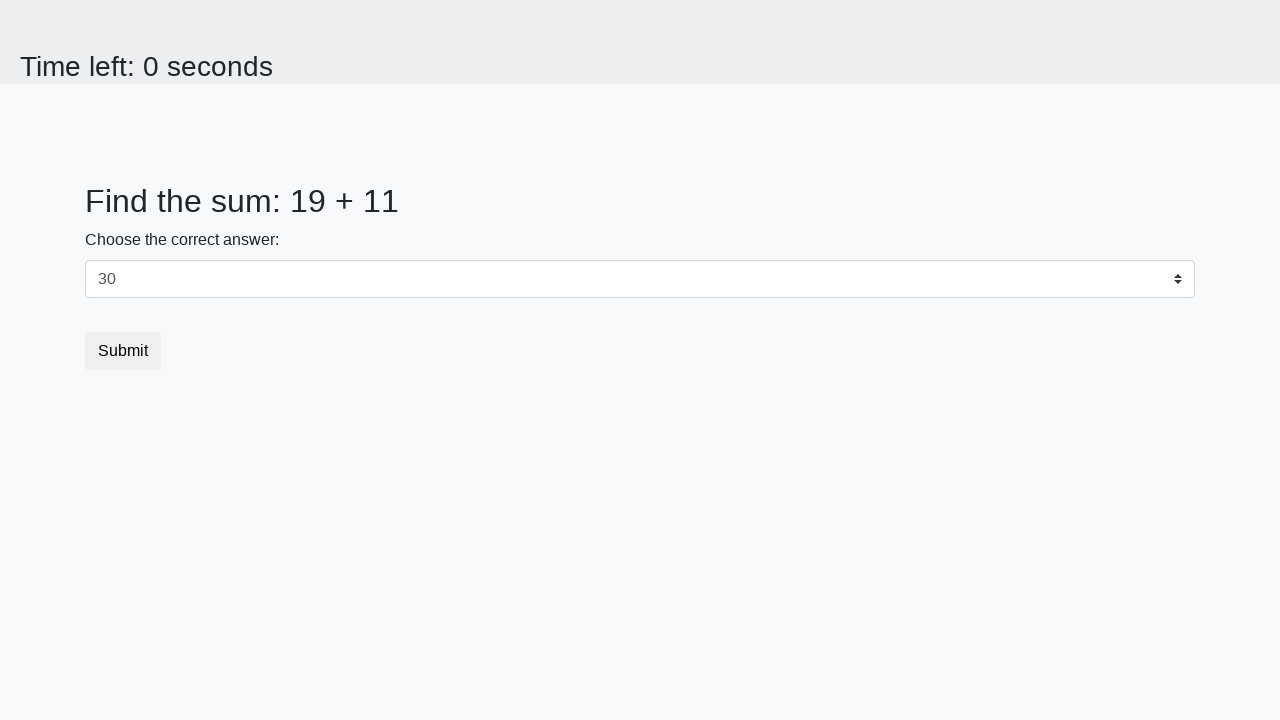

Clicked submit button to submit form at (123, 351) on [type='submit']
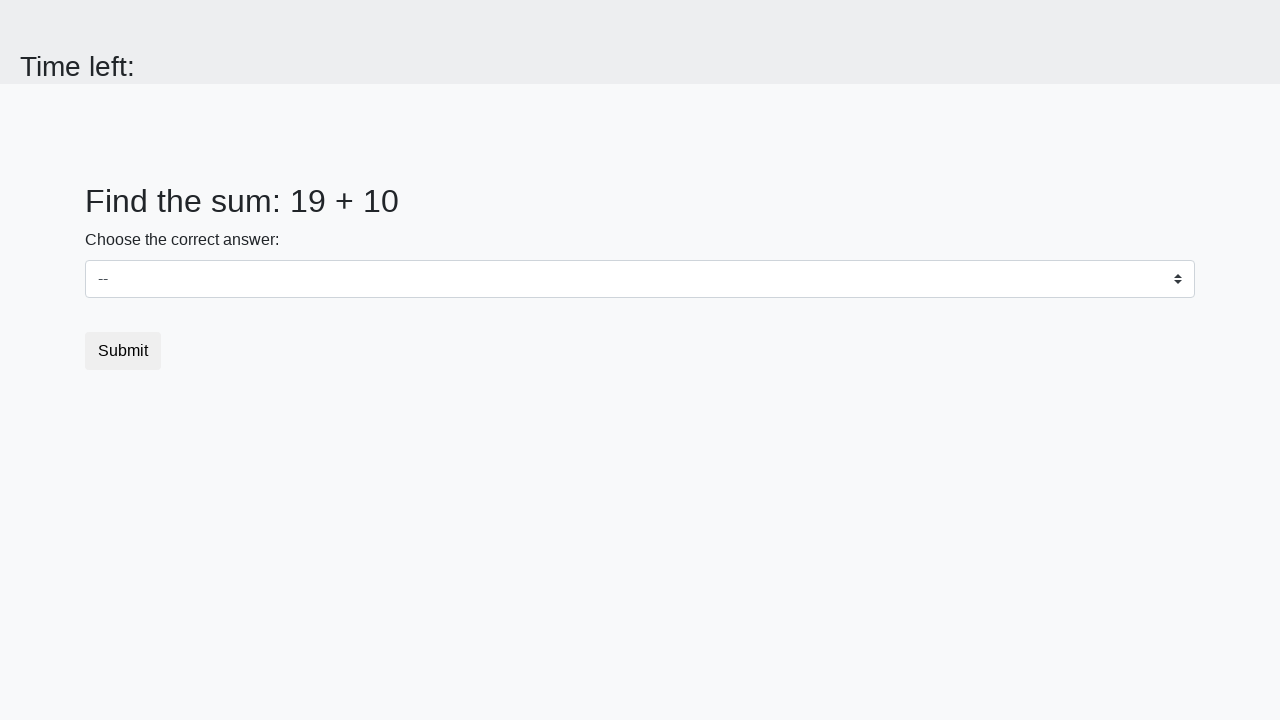

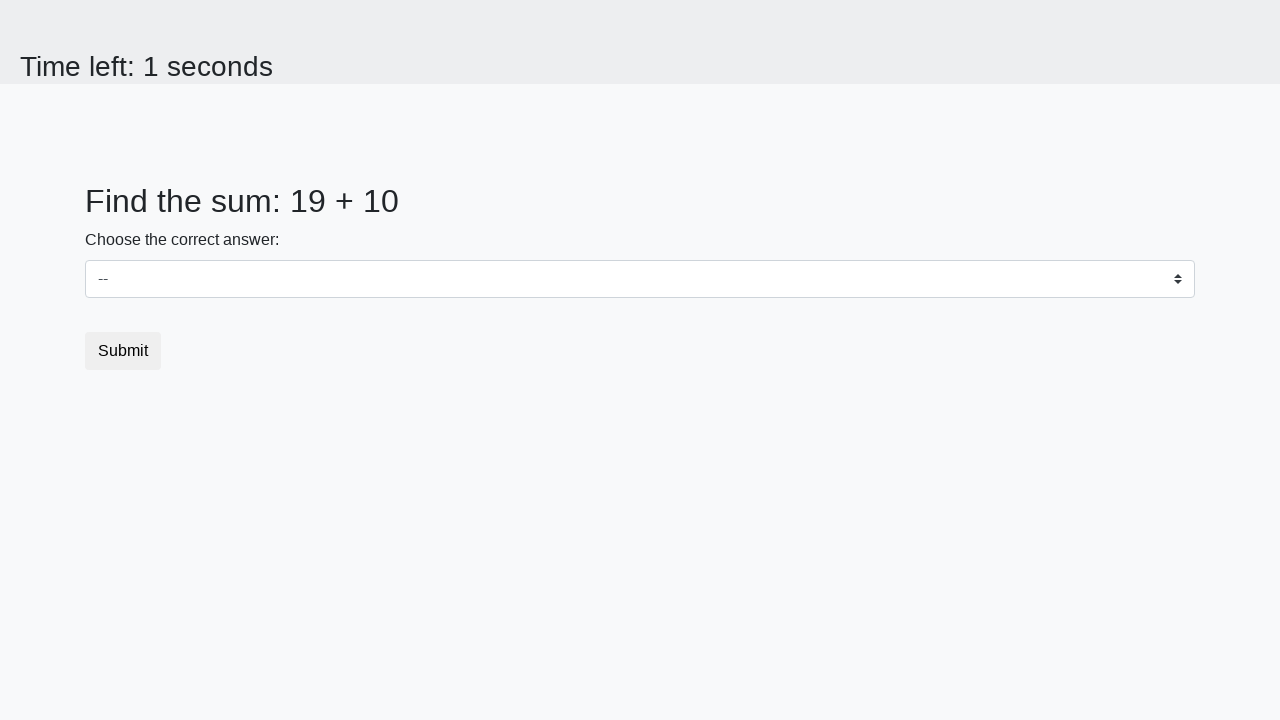